Tests laptop product details by navigating to Laptops category, clicking on a laptop, and verifying product name, price, description, and Add to Cart button are displayed.

Starting URL: https://www.demoblaze.com/

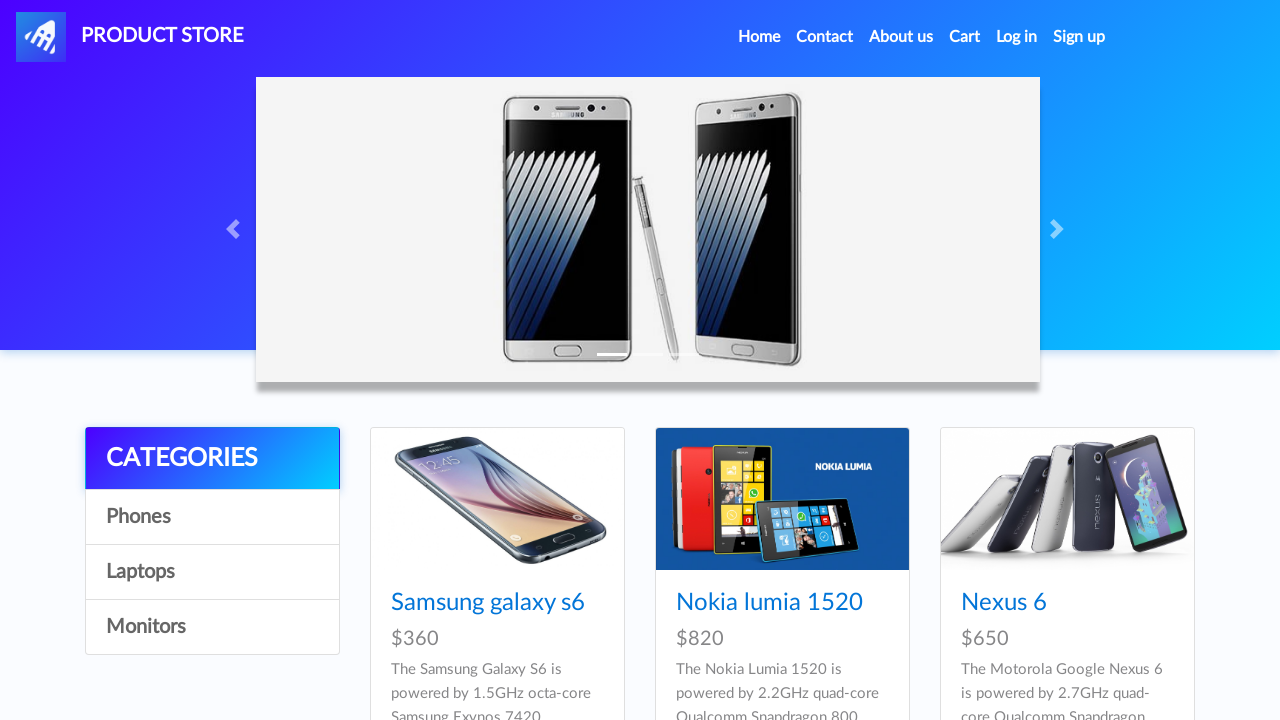

Clicked on Laptops category at (212, 572) on text=Laptops
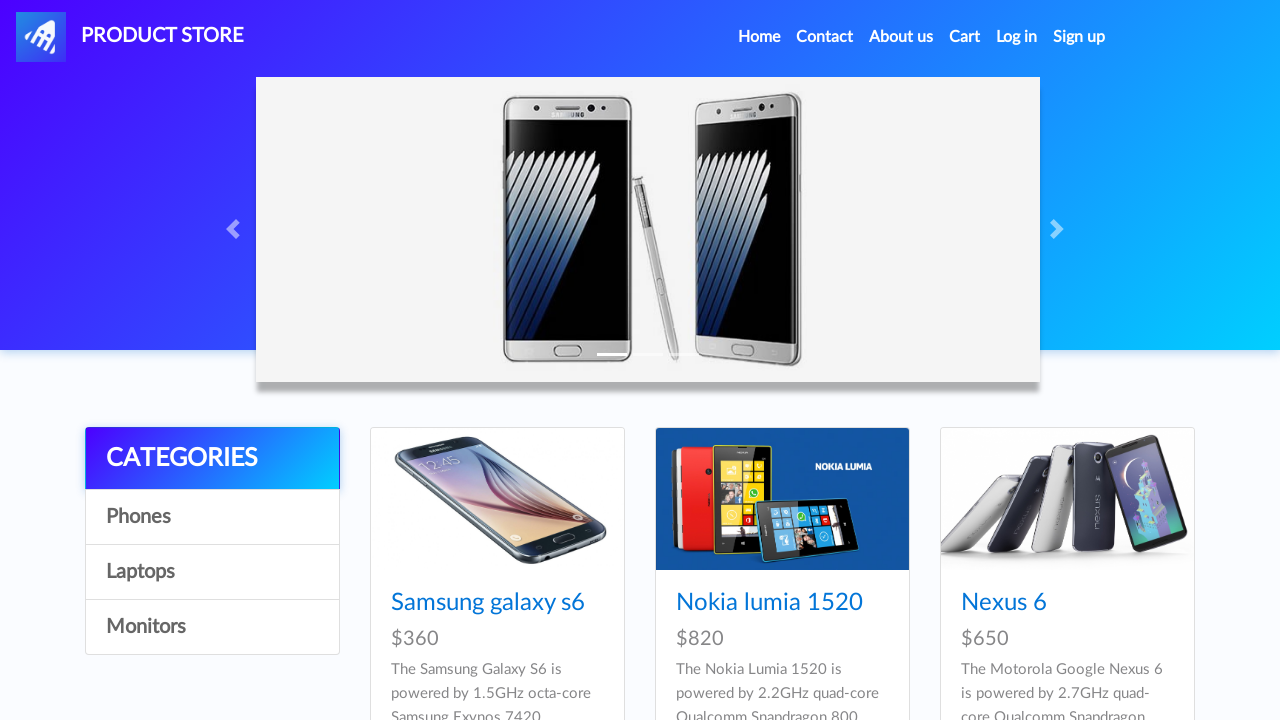

Waited 2 seconds for page to load
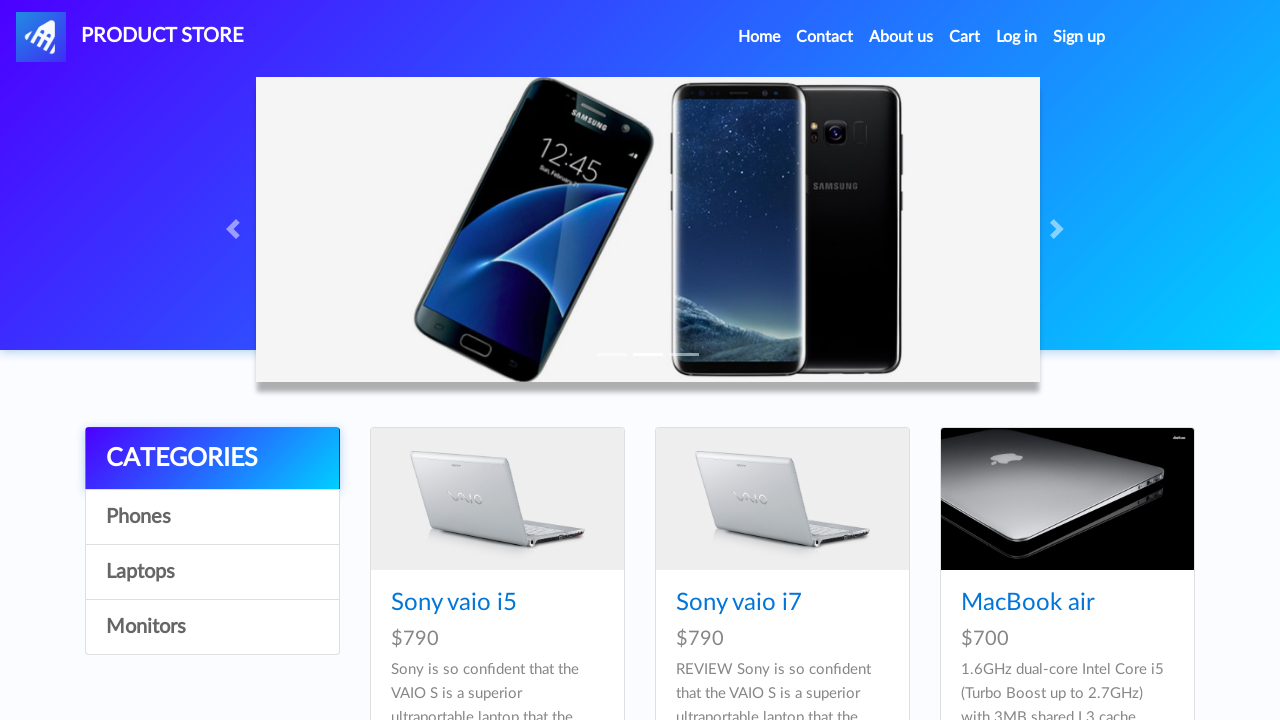

Waited for laptop card titles to load
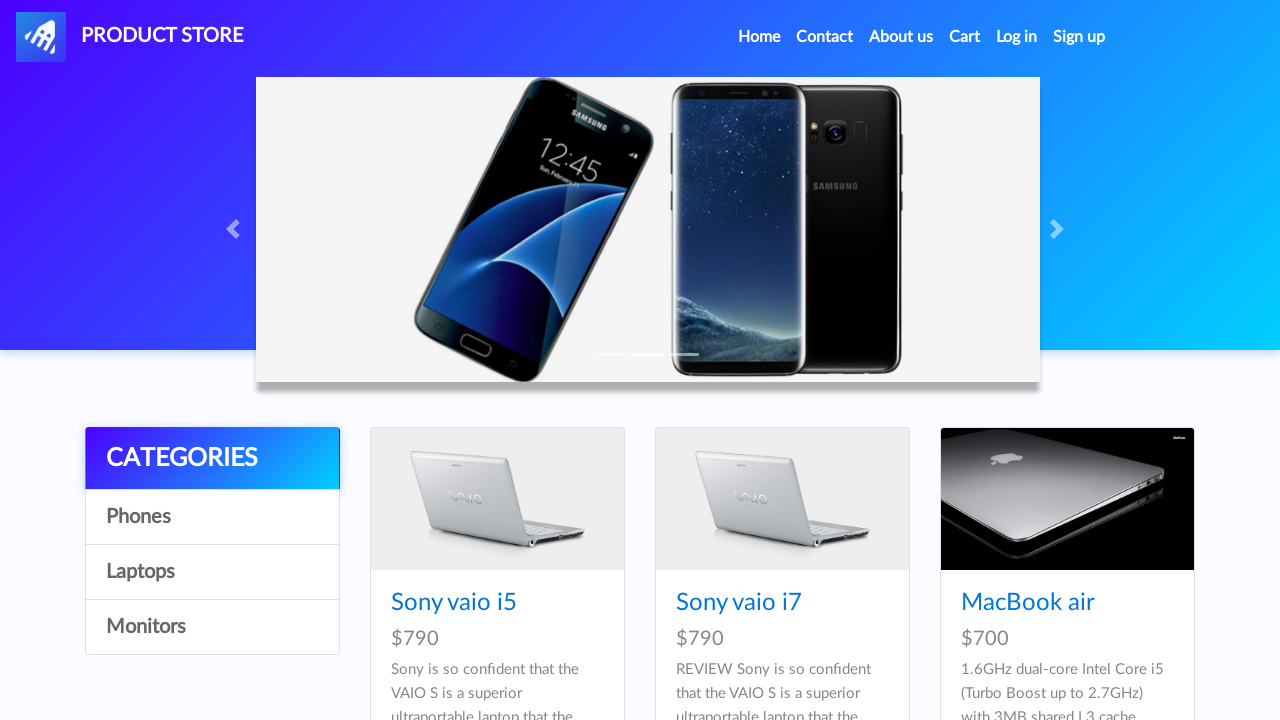

Located all laptop card title links
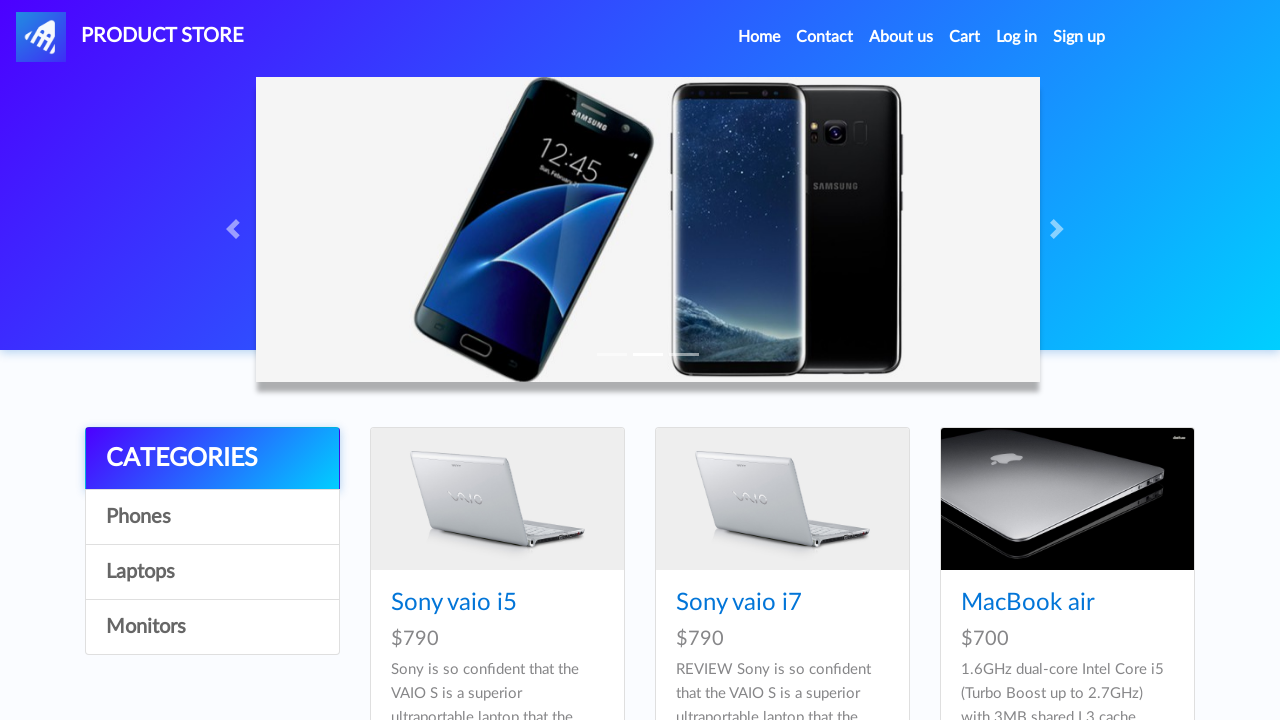

Clicked on the first laptop product at (454, 603) on .card-title a >> nth=0
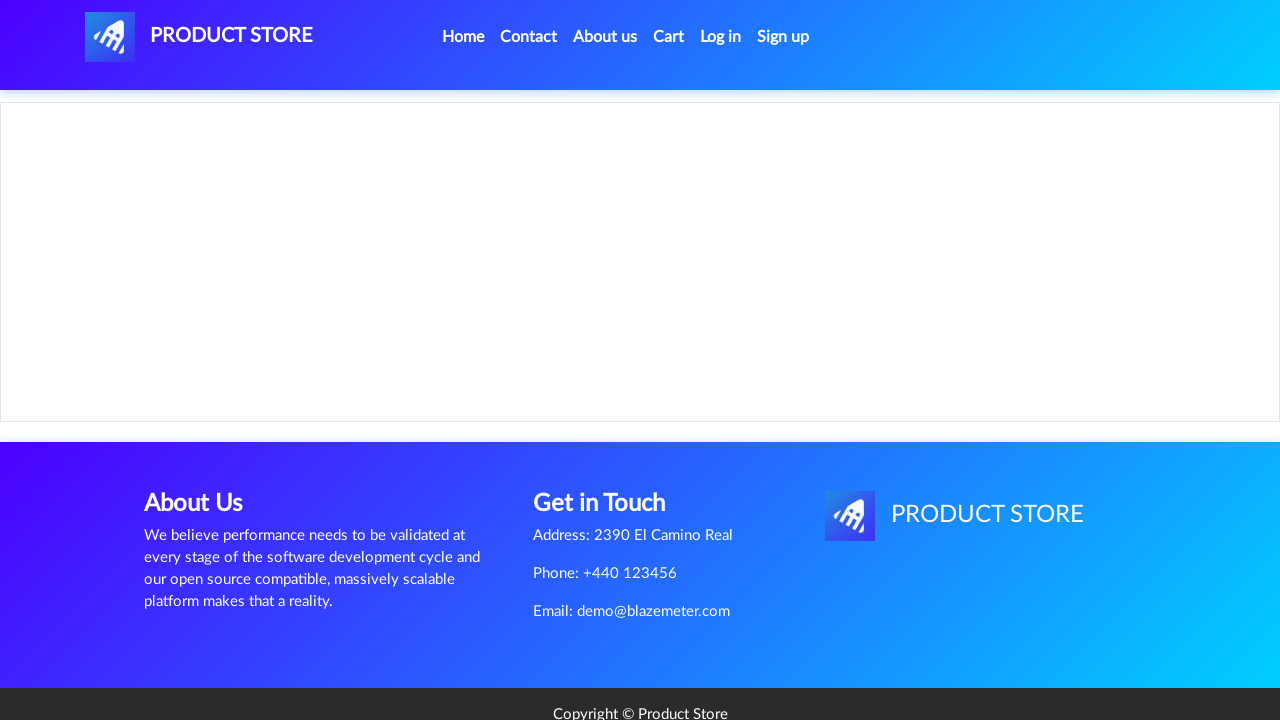

Waited 2 seconds for product details page to load
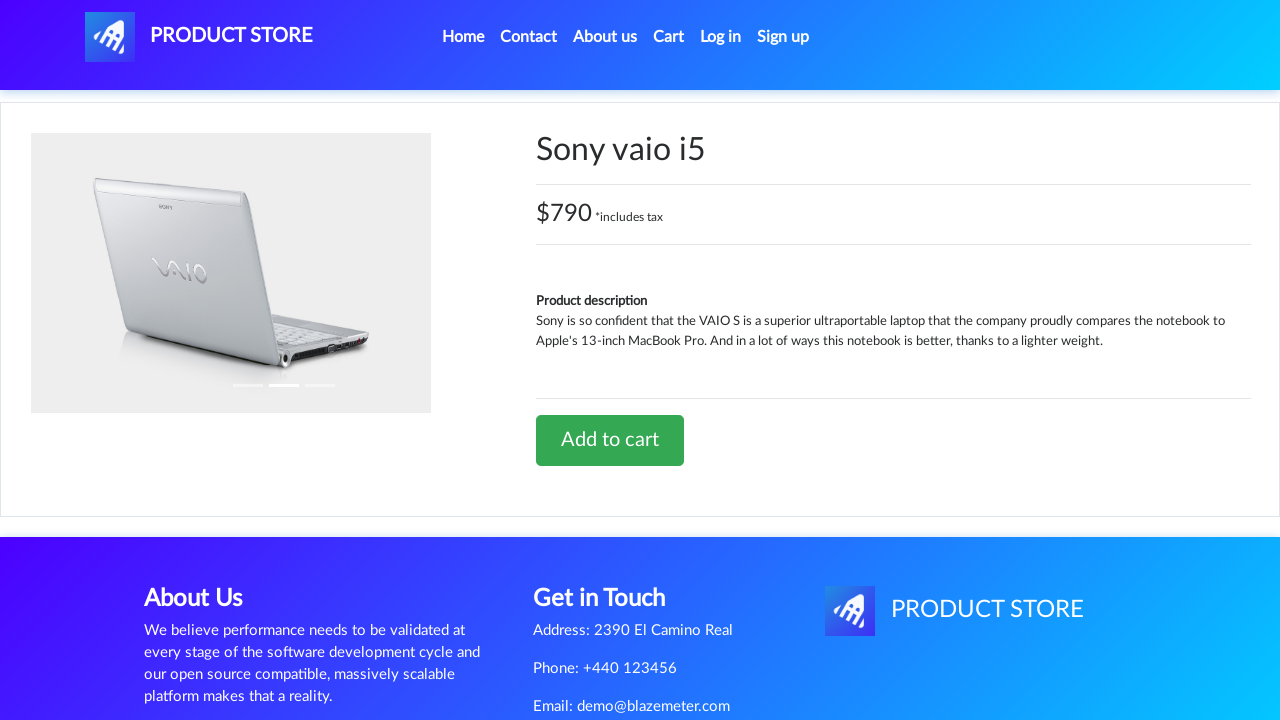

Verified product name element is displayed
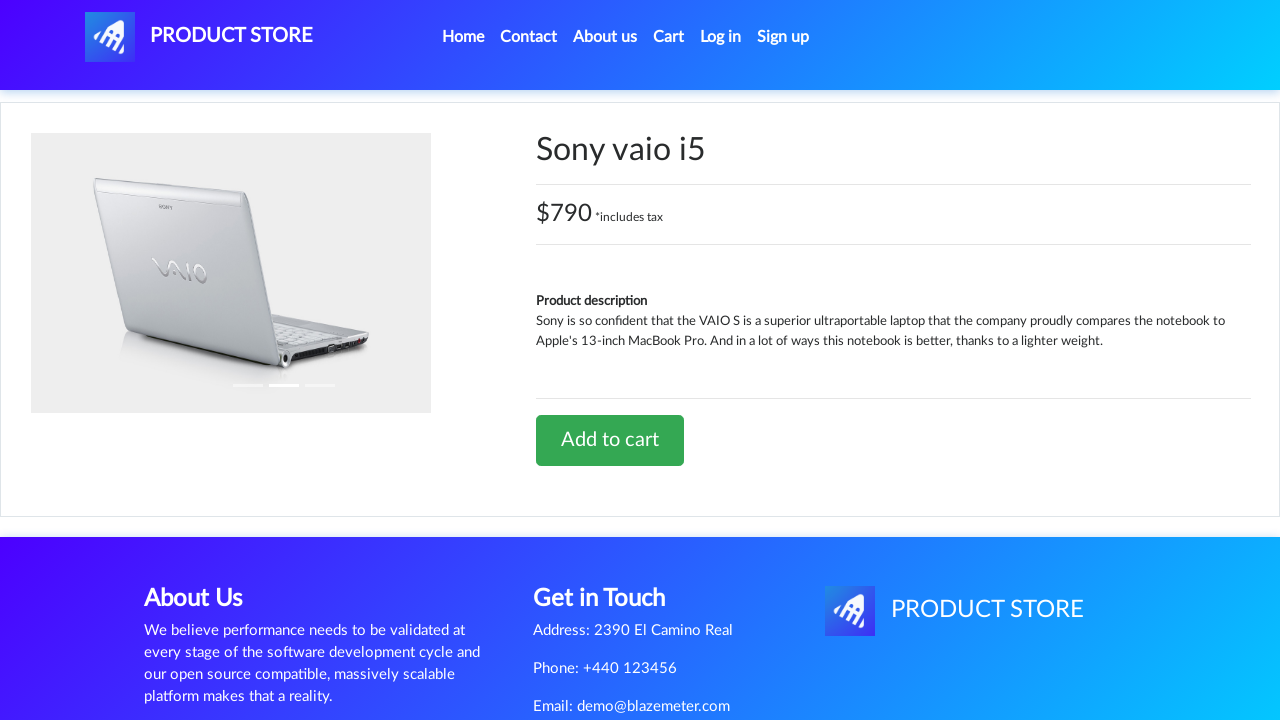

Verified price container element is displayed
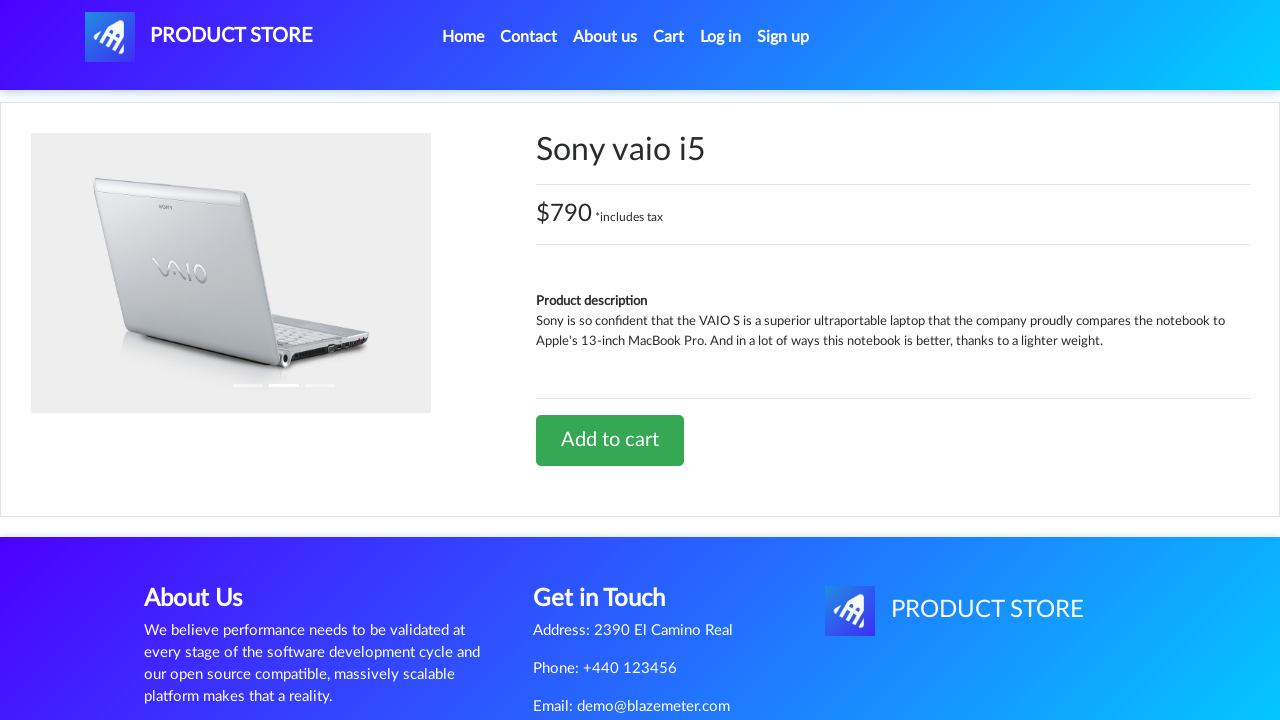

Verified product description element is displayed
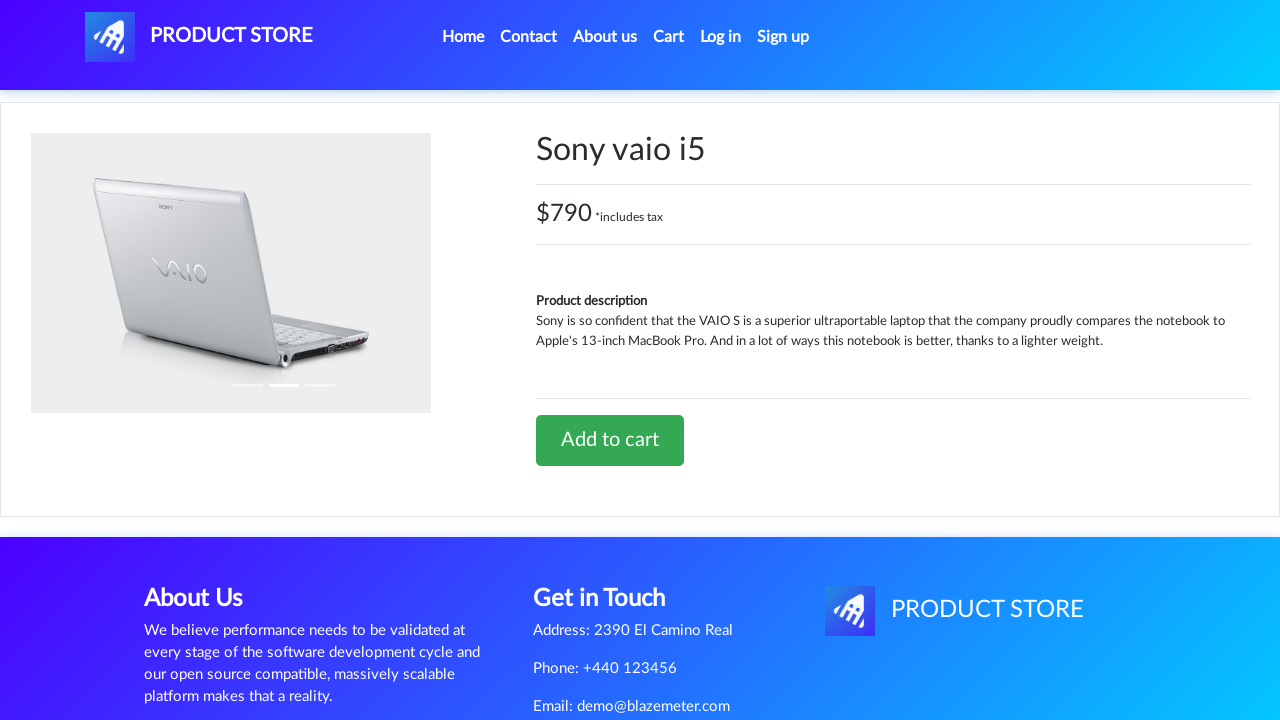

Verified Add to cart button is displayed
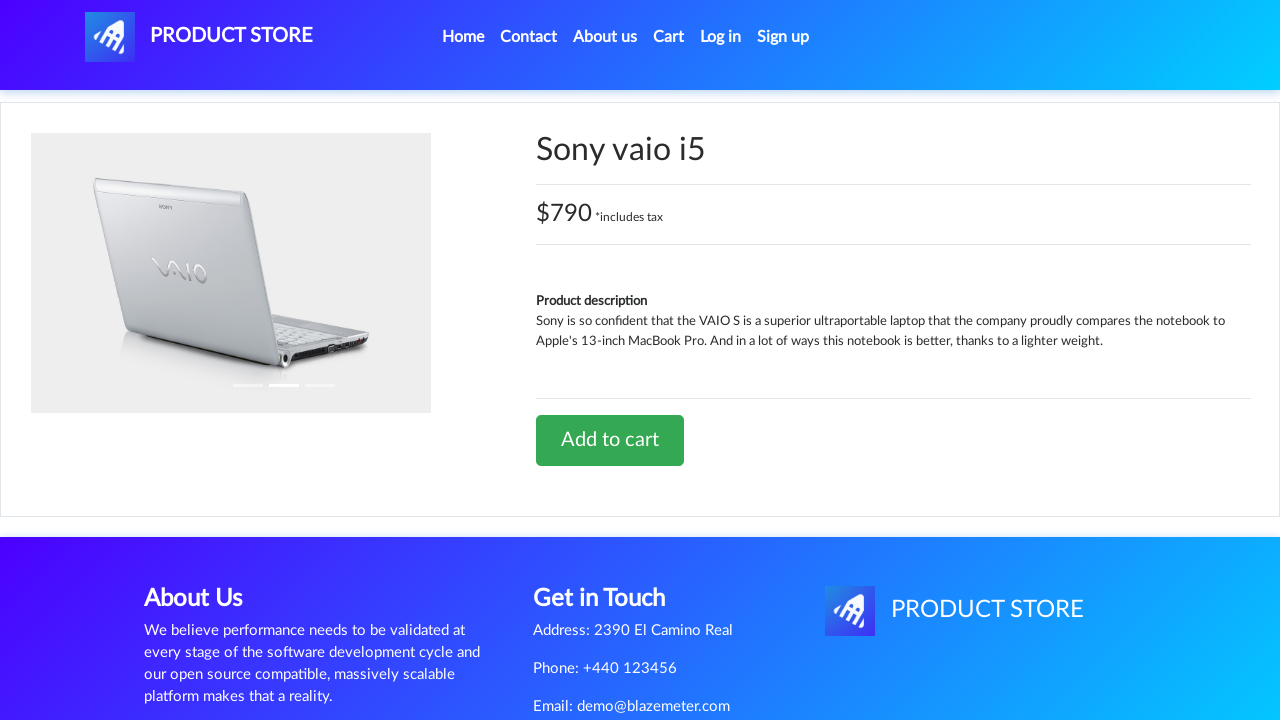

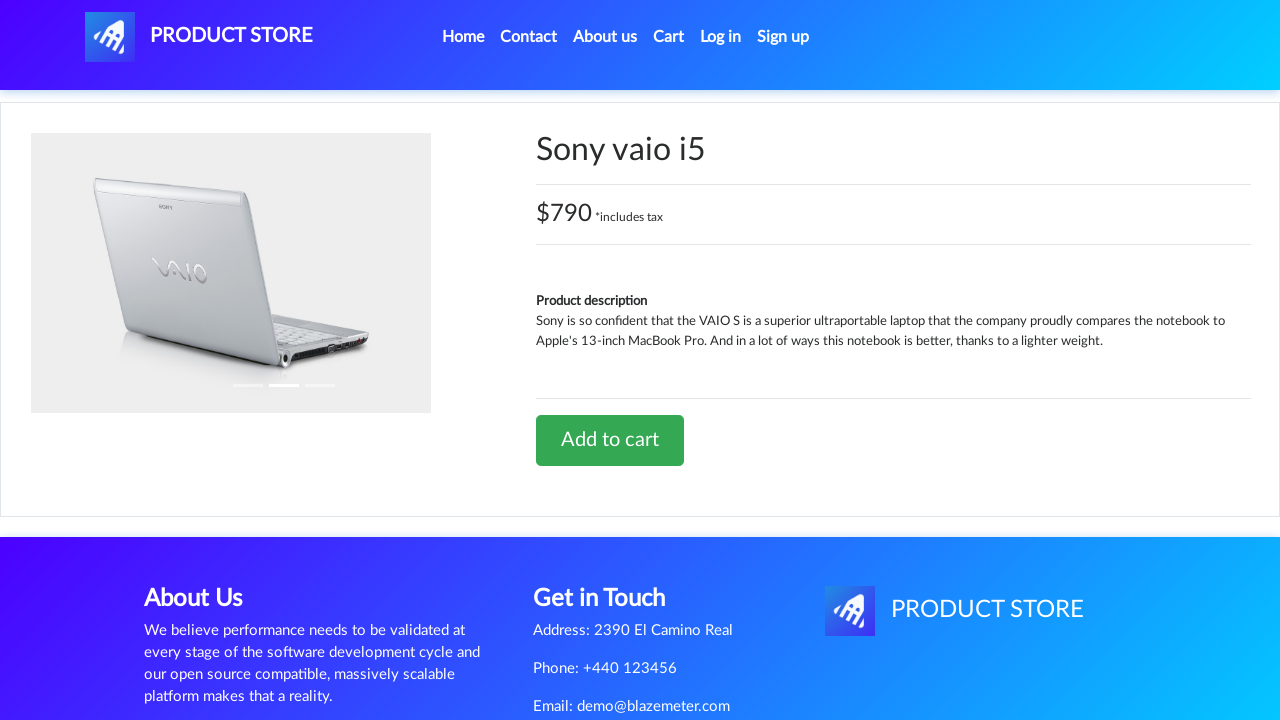